Tests JavaScript alert popup handling by clicking a button that triggers an alert and then accepting/dismissing the alert dialog

Starting URL: https://omayo.blogspot.com/

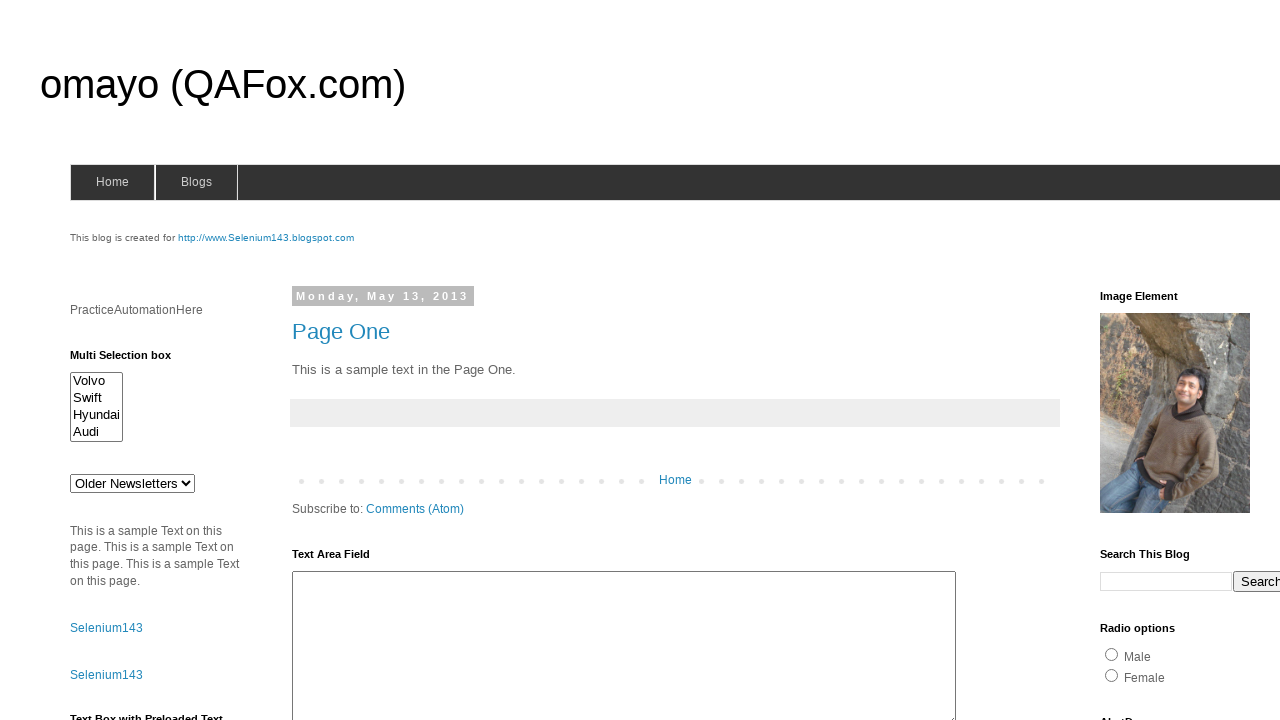

Clicked alert button to trigger alert popup at (1154, 361) on #alert1
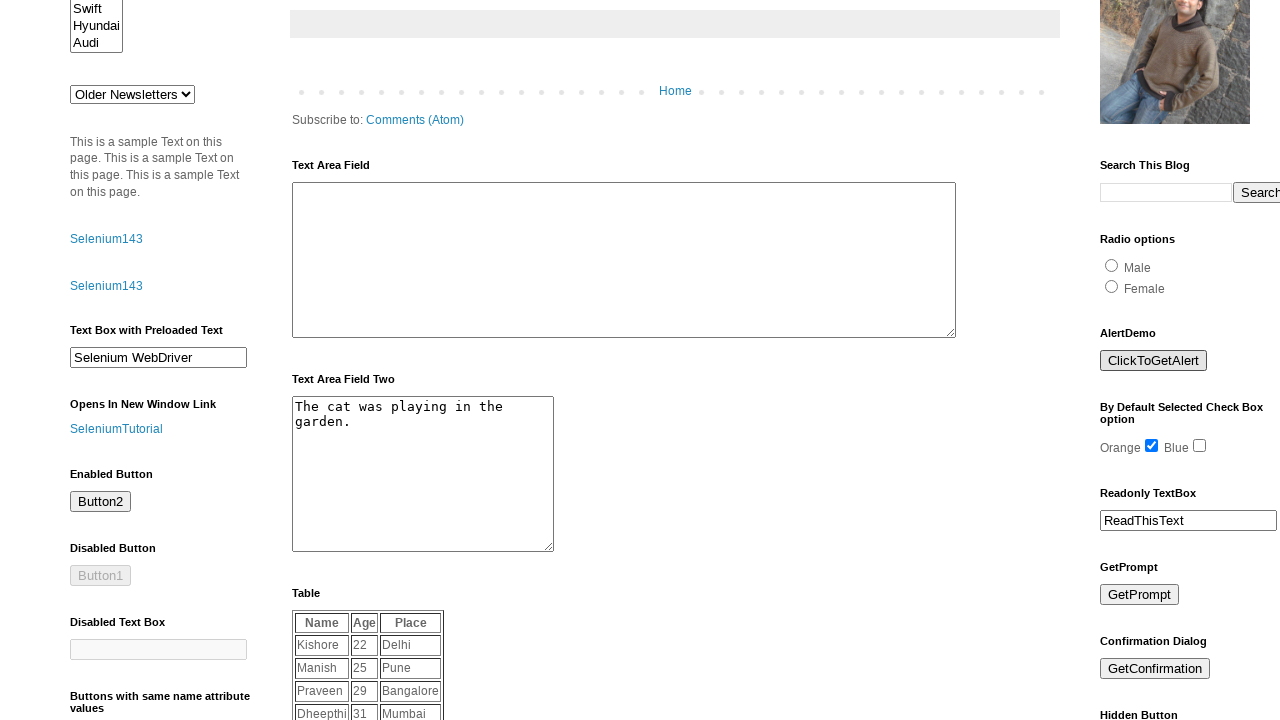

Set up dialog handler to accept alerts
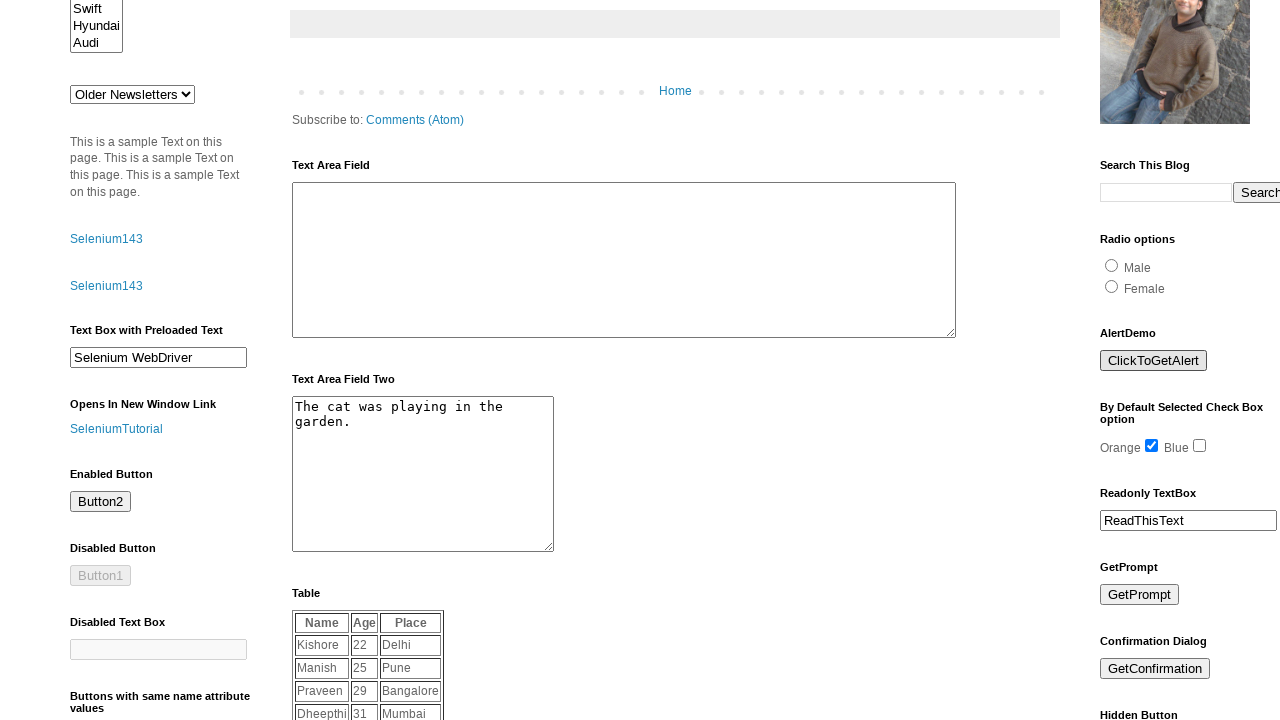

Configured dialog handler function to accept alerts
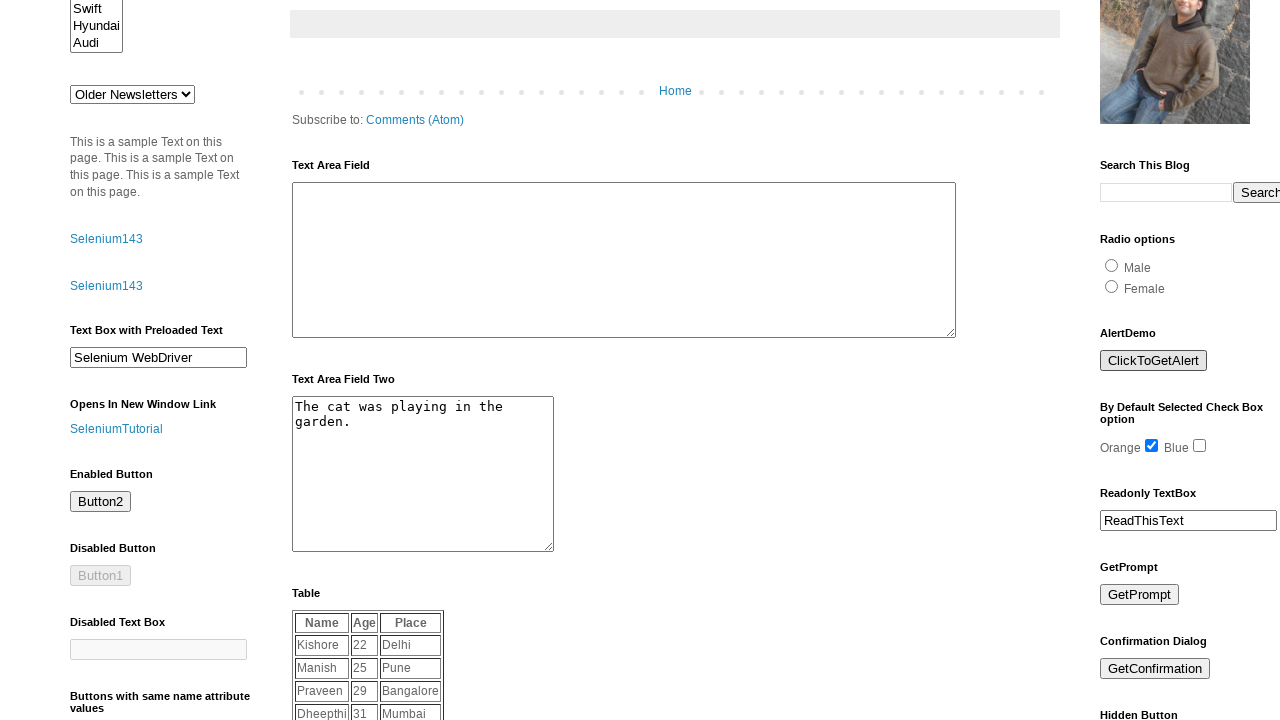

Clicked alert button to trigger alert popup at (1154, 361) on #alert1
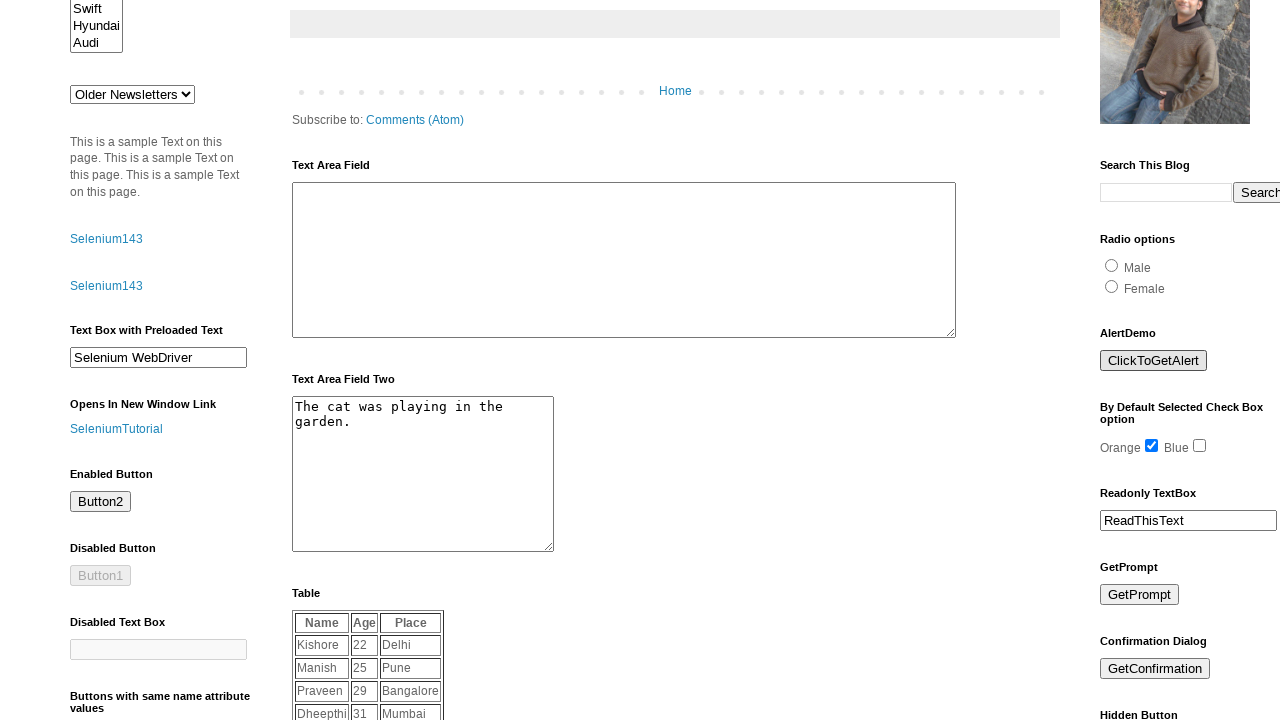

Waited for alert dialog to be processed
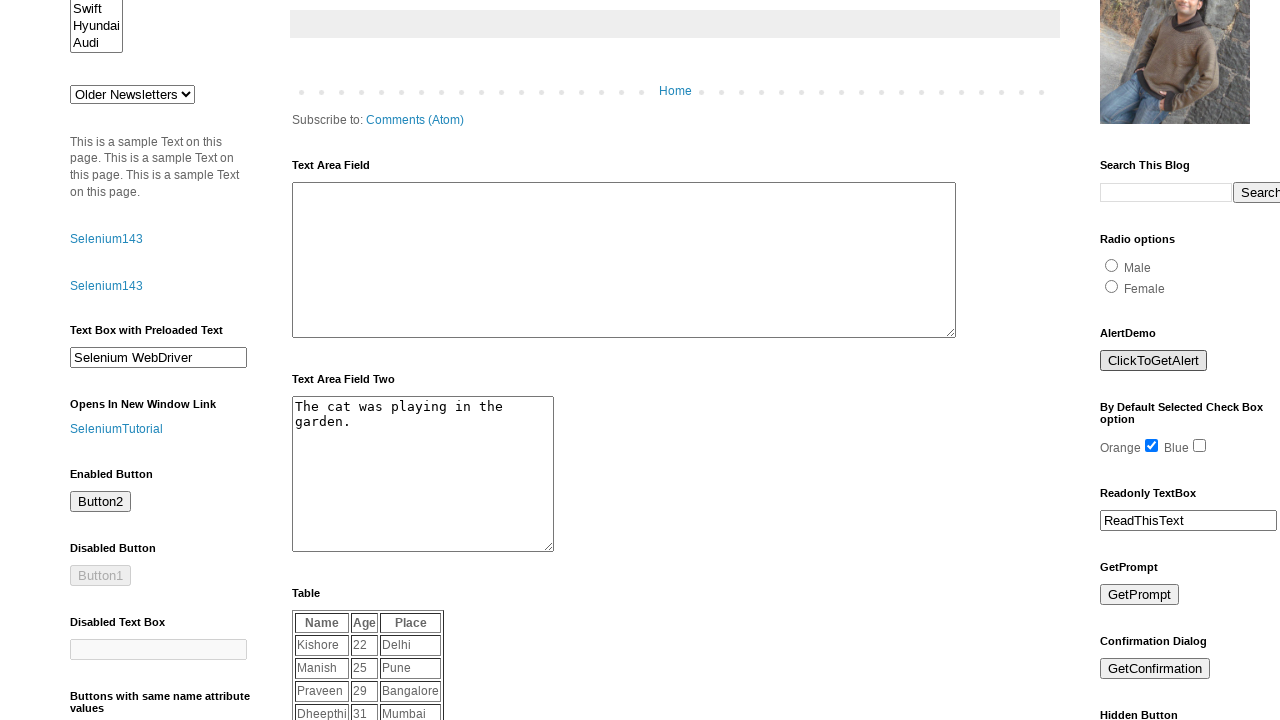

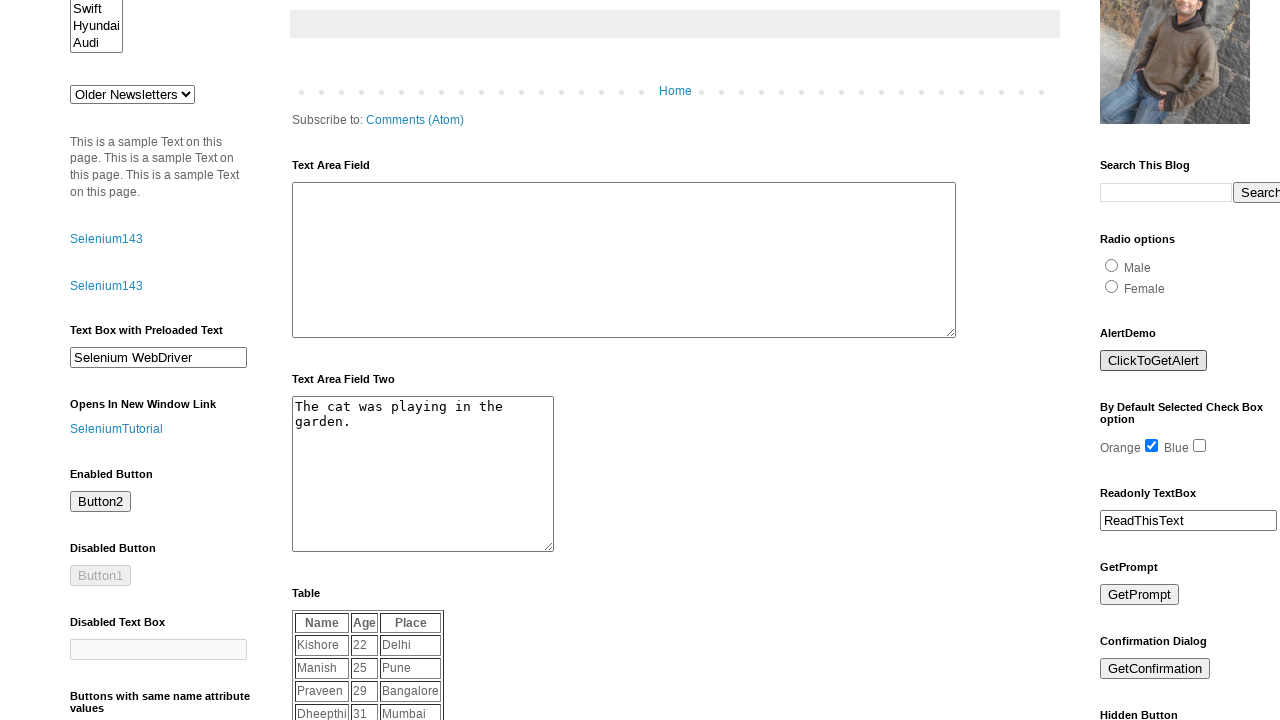